Tests Walmart search functionality by entering a product name in the search field

Starting URL: http://walmart.com

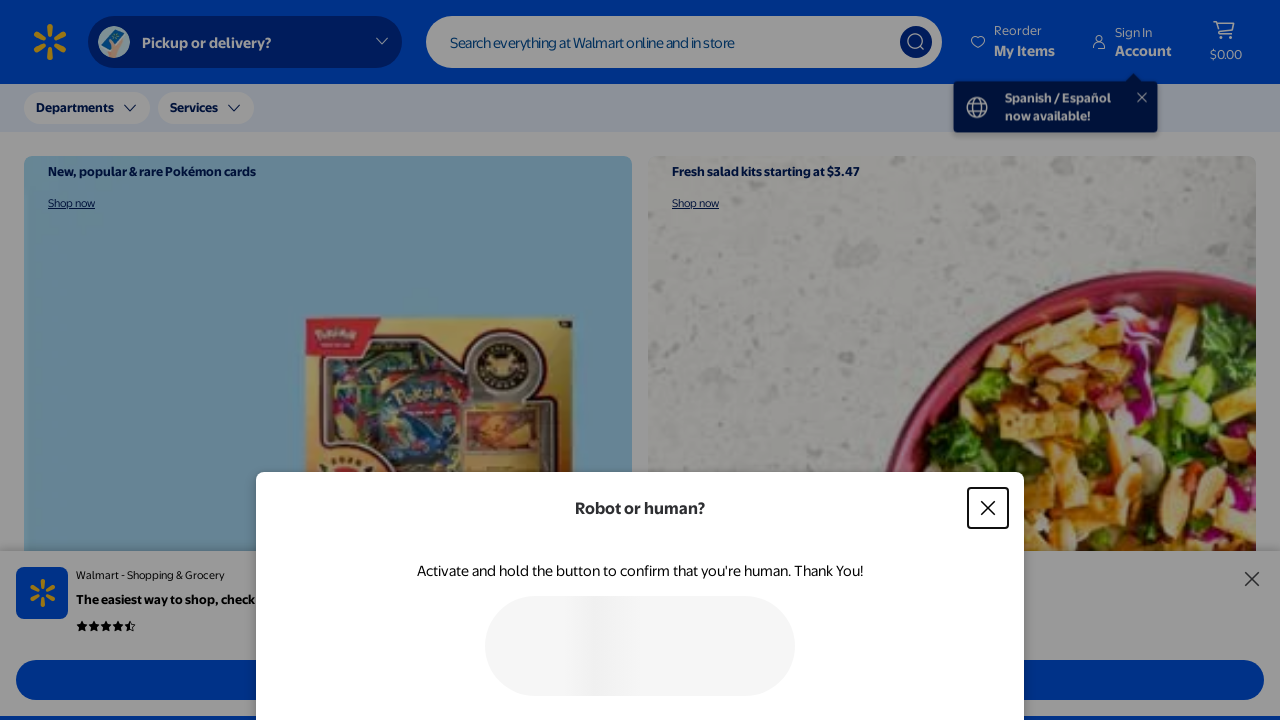

Filled search field with 'milk' on Walmart.com on input[type='search']
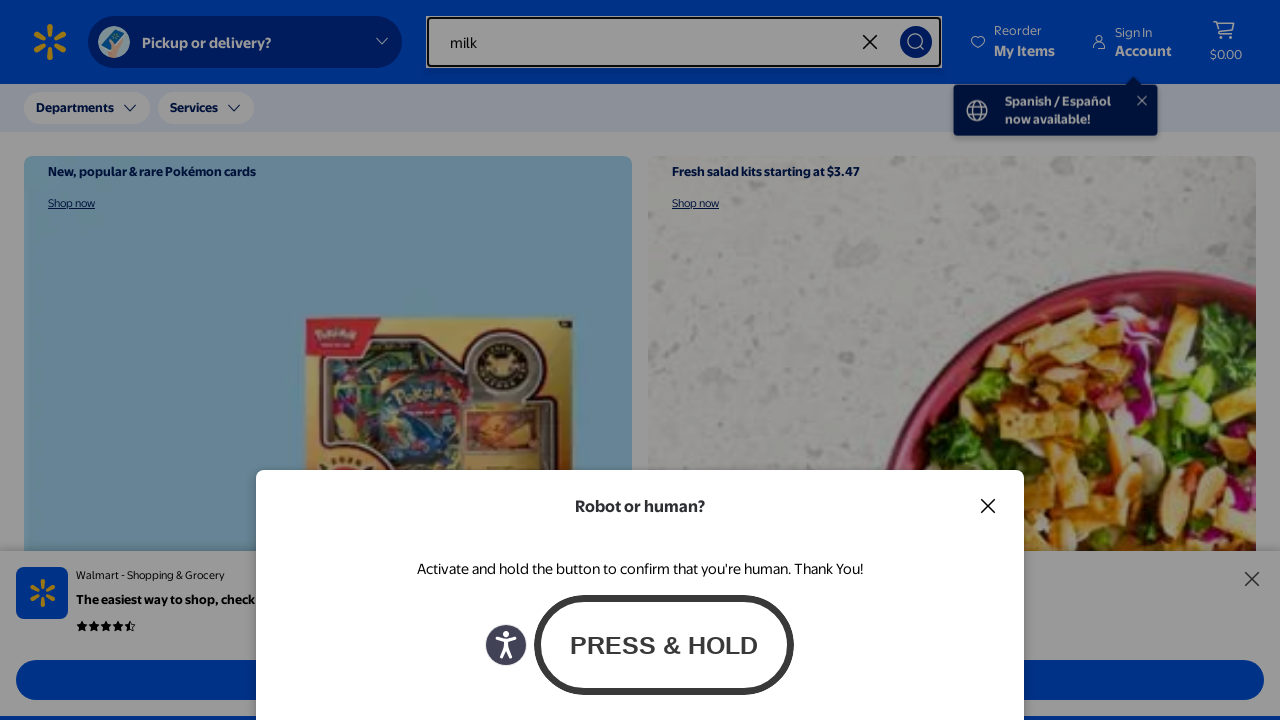

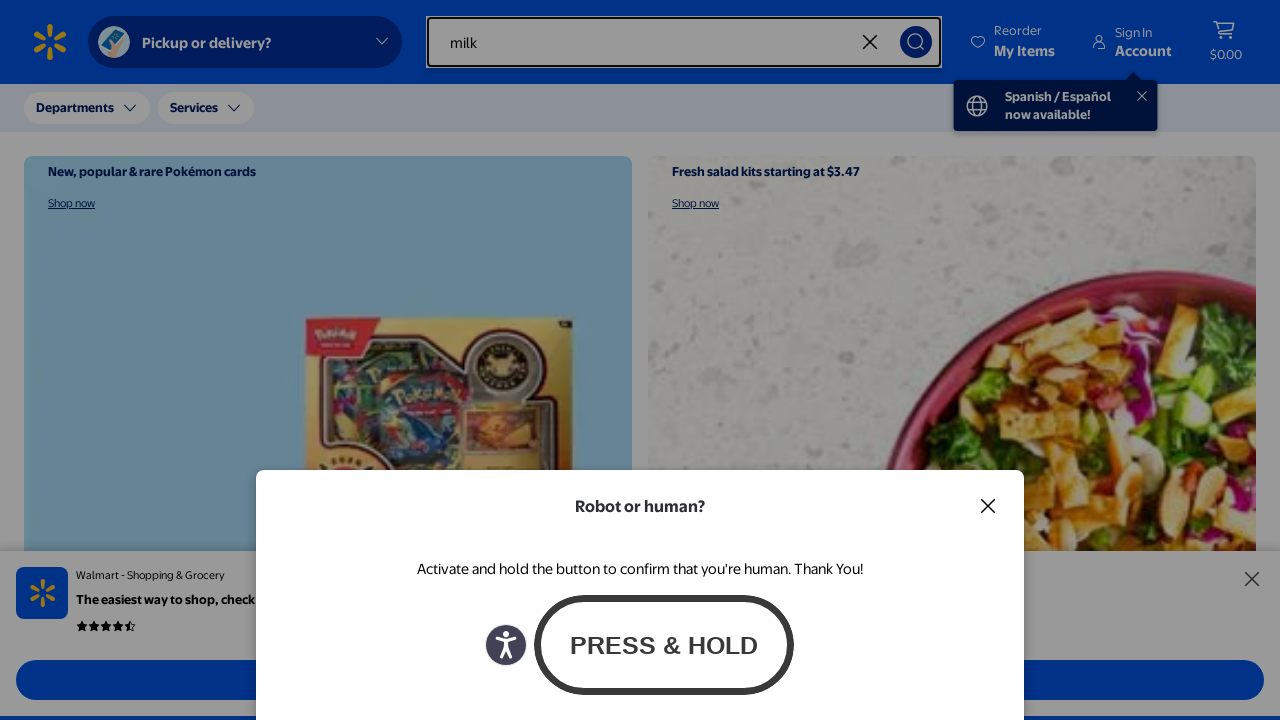